Tests login validation by attempting to login without any credentials

Starting URL: https://www.demoblaze.com/

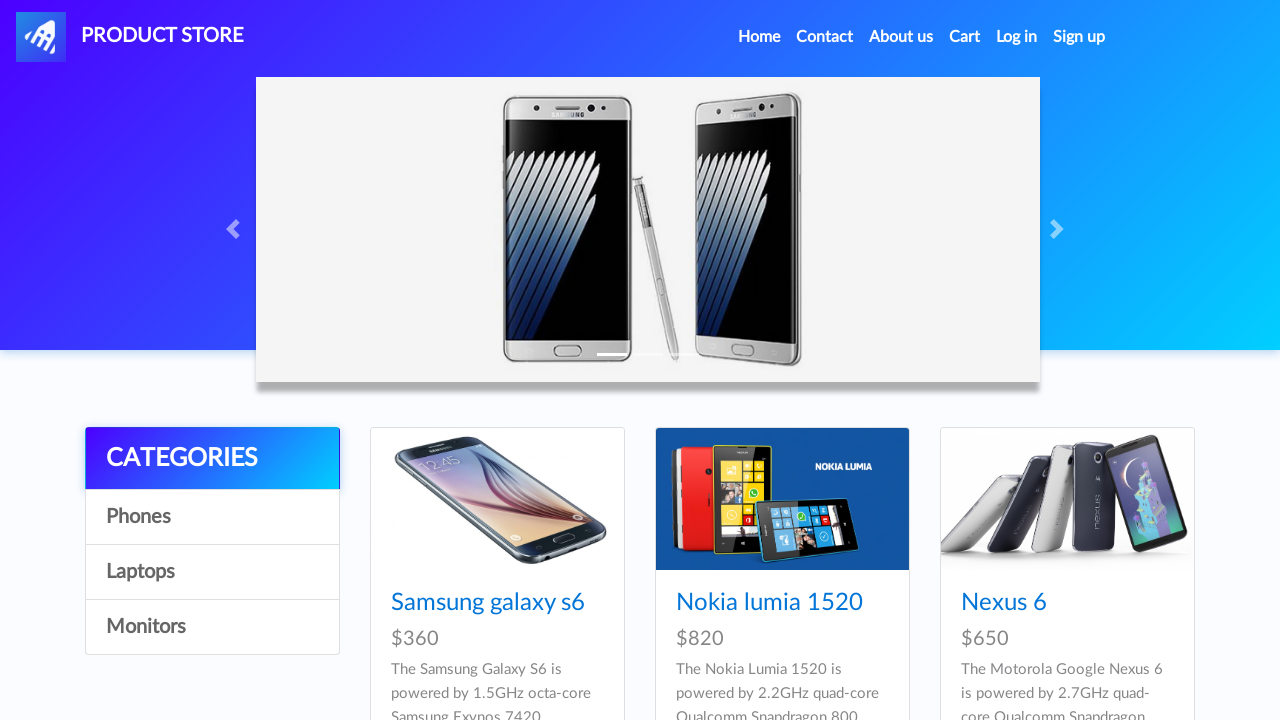

Clicked Log in link to open login modal at (1017, 37) on a:text('Log in')
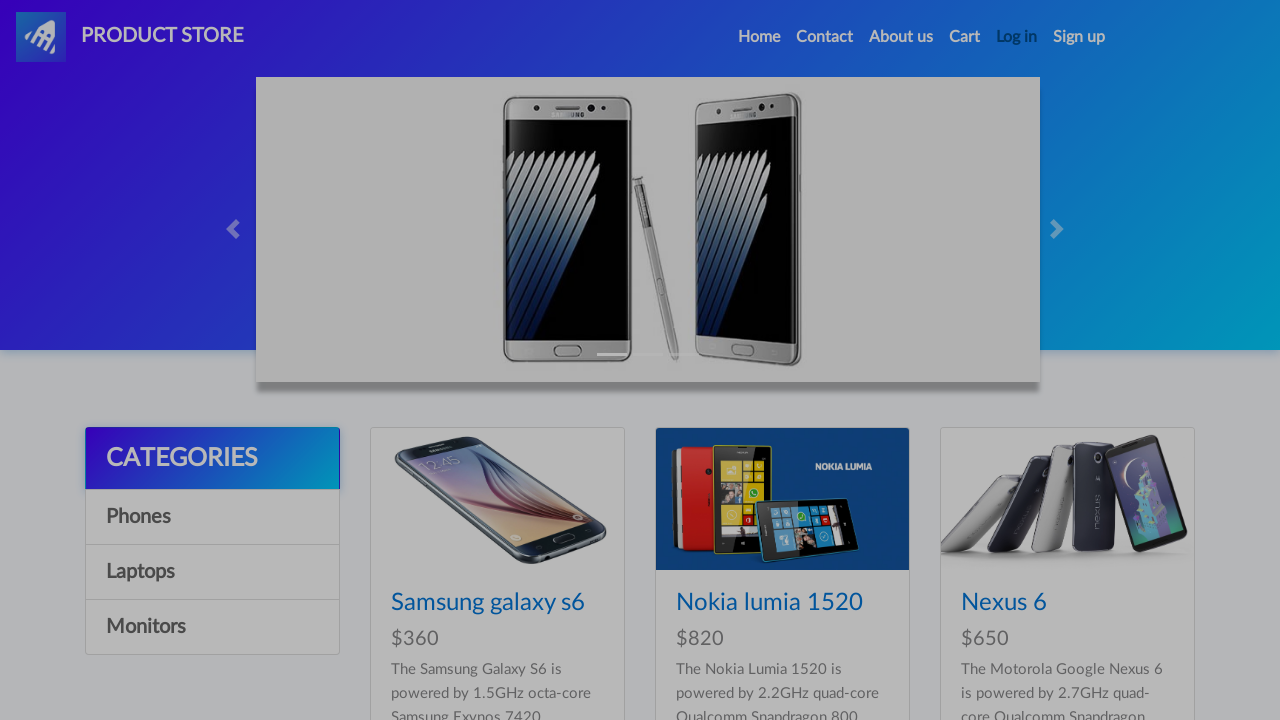

Clicked login button without entering any credentials at (835, 393) on button[onclick='logIn()']
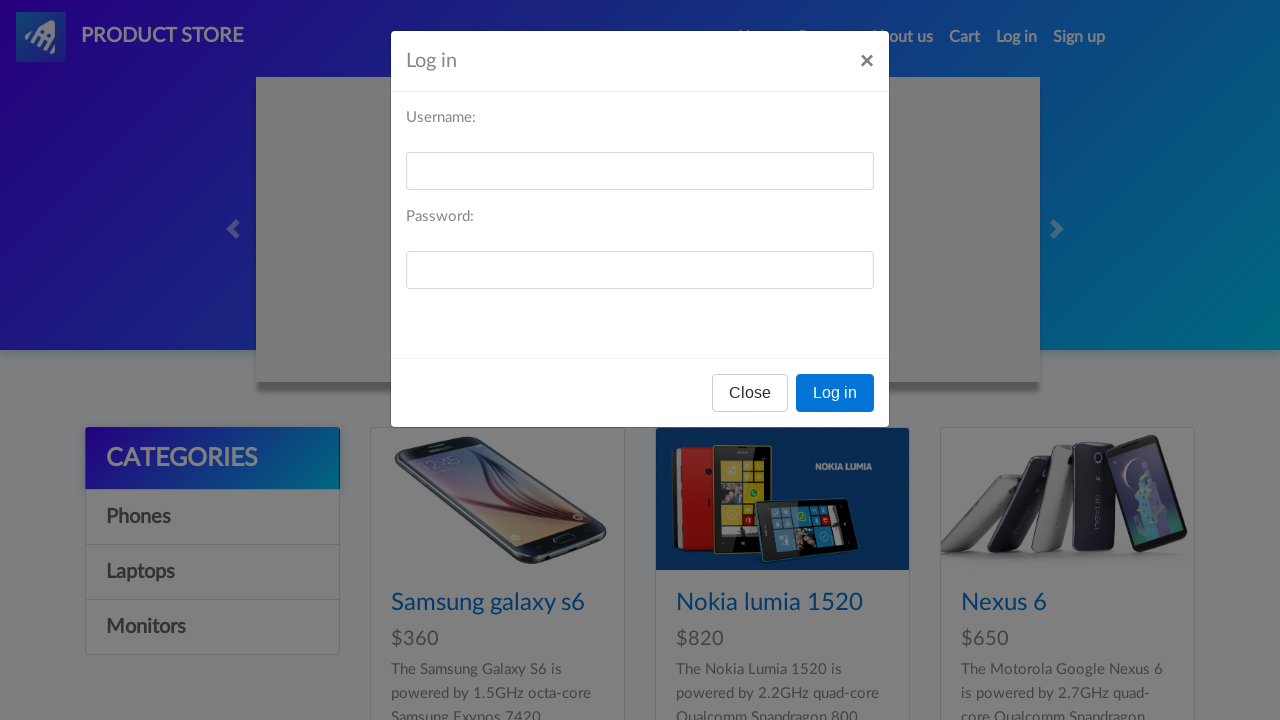

Set up alert dialog handler to accept dialogs
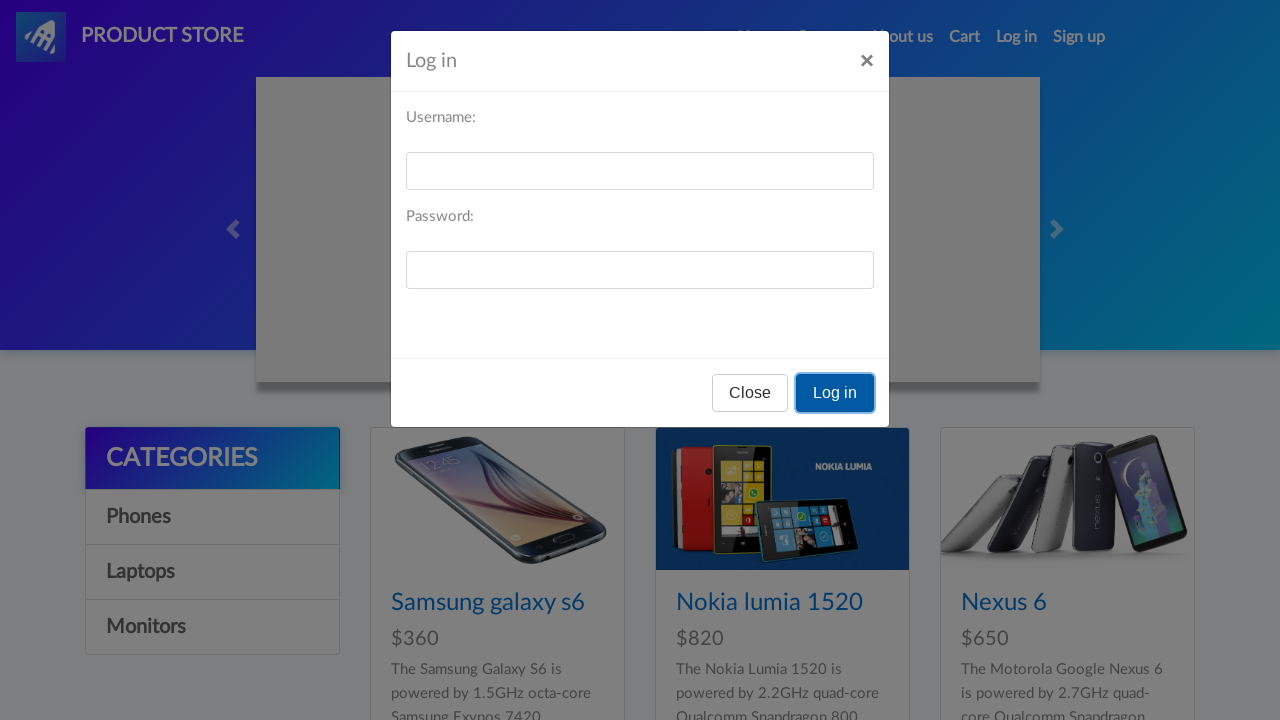

Waited 1 second for modal to process
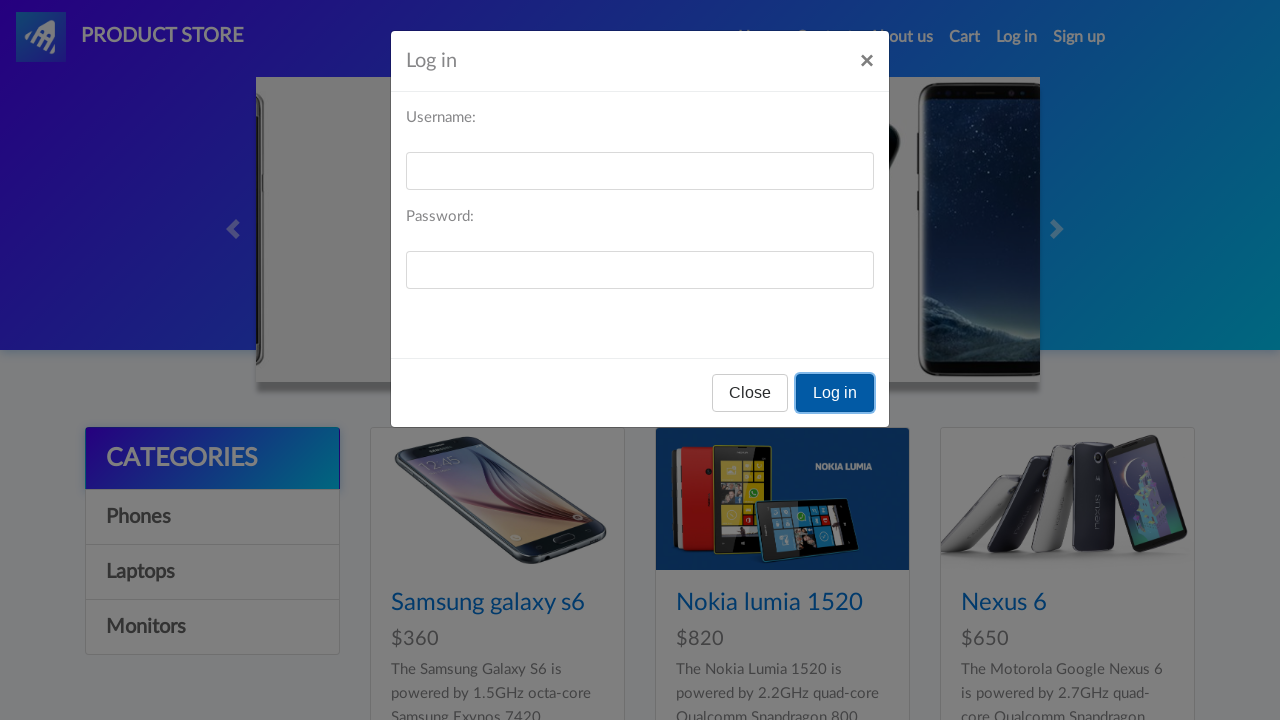

Clicked close button to dismiss login modal at (750, 393) on xpath=//button[@onclick='logIn()']/preceding-sibling::*
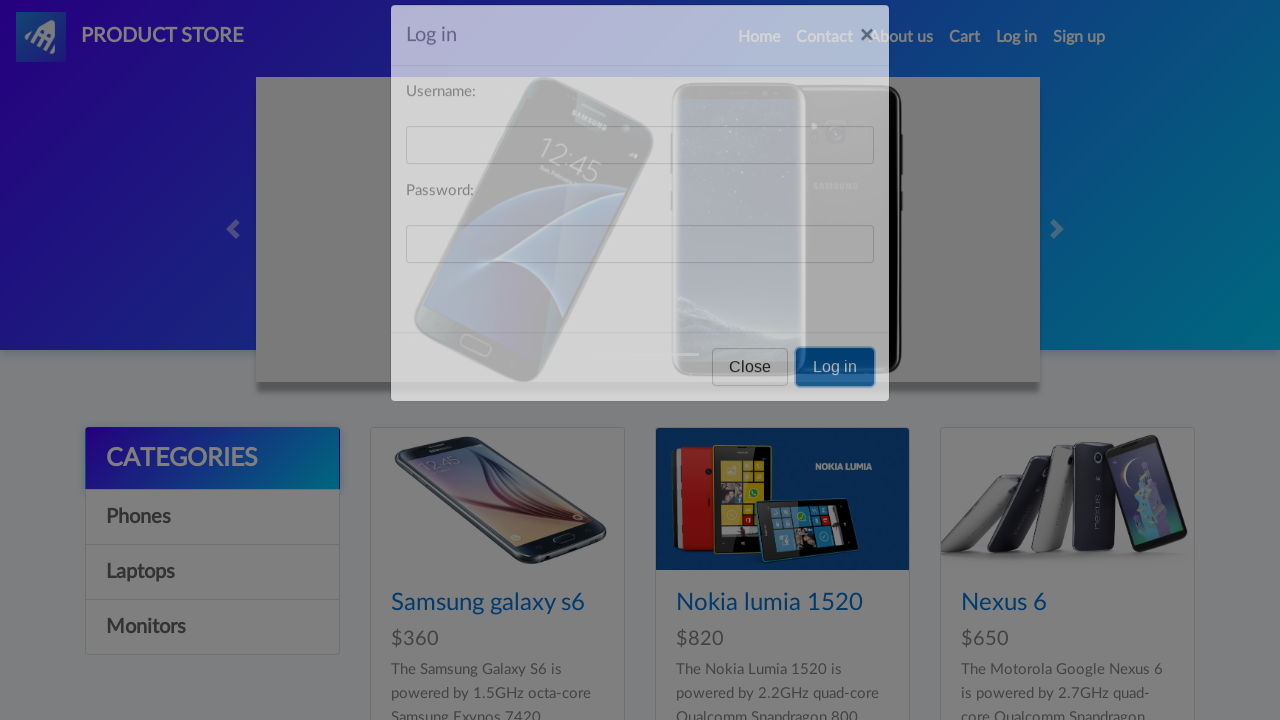

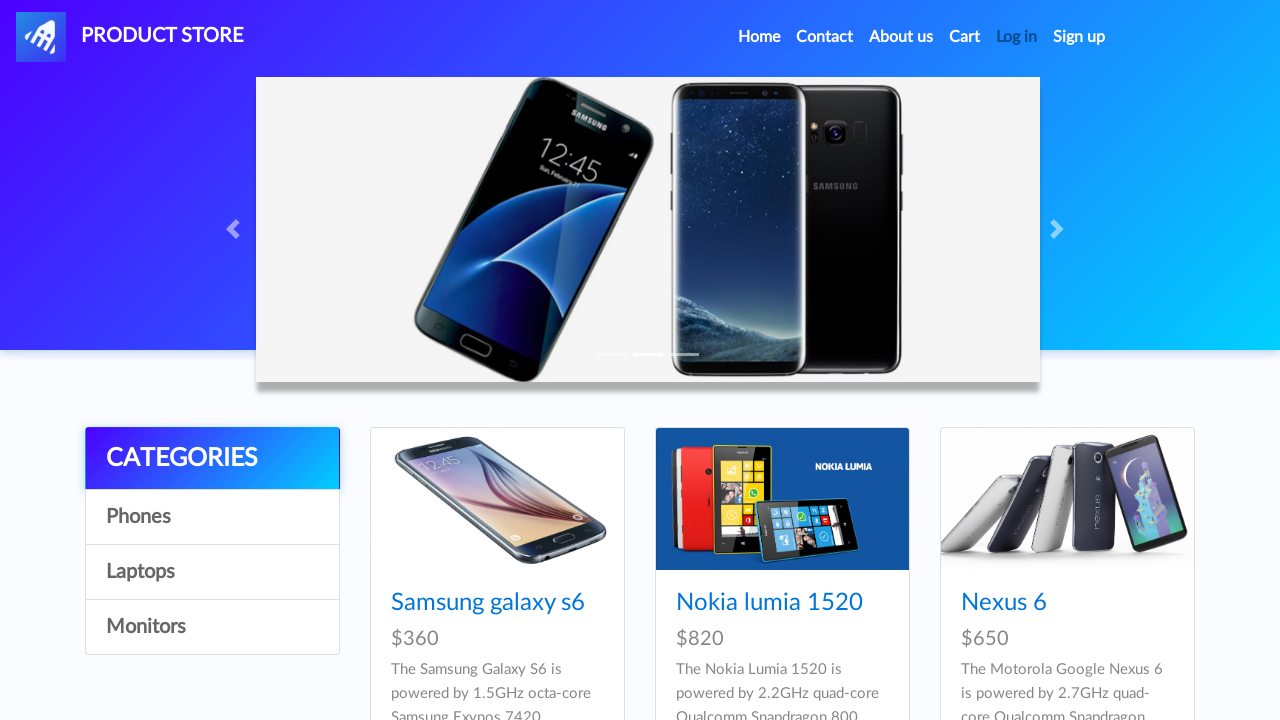